Navigates to ITLearn360 website and verifies that links are present on the page

Starting URL: https://www.itlearn360.com/

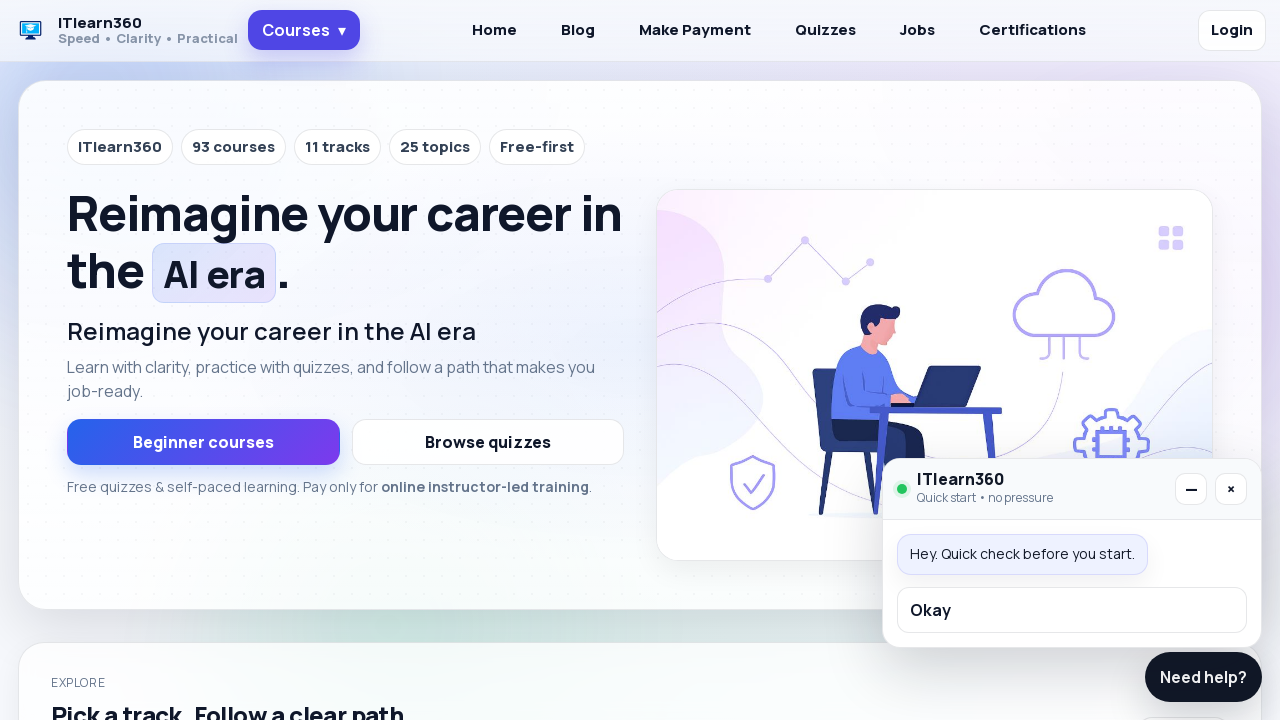

Waited for links to load on ITLearn360 website
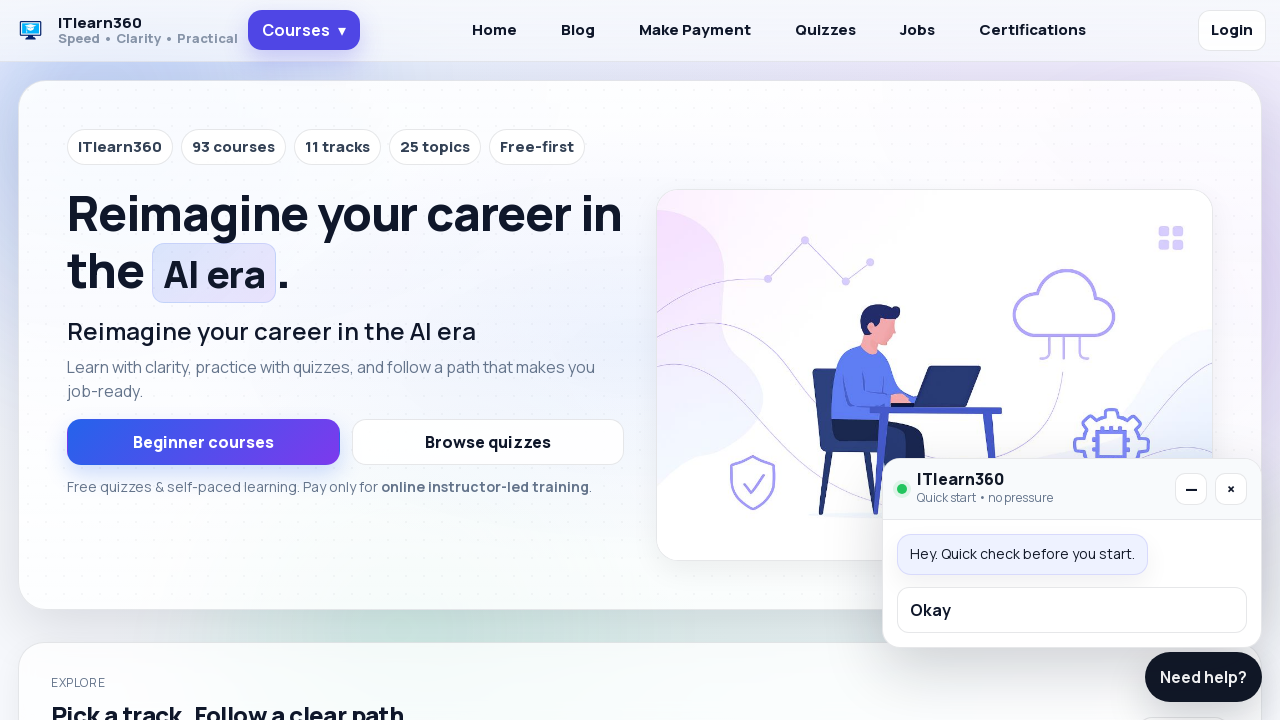

Retrieved all links from the page
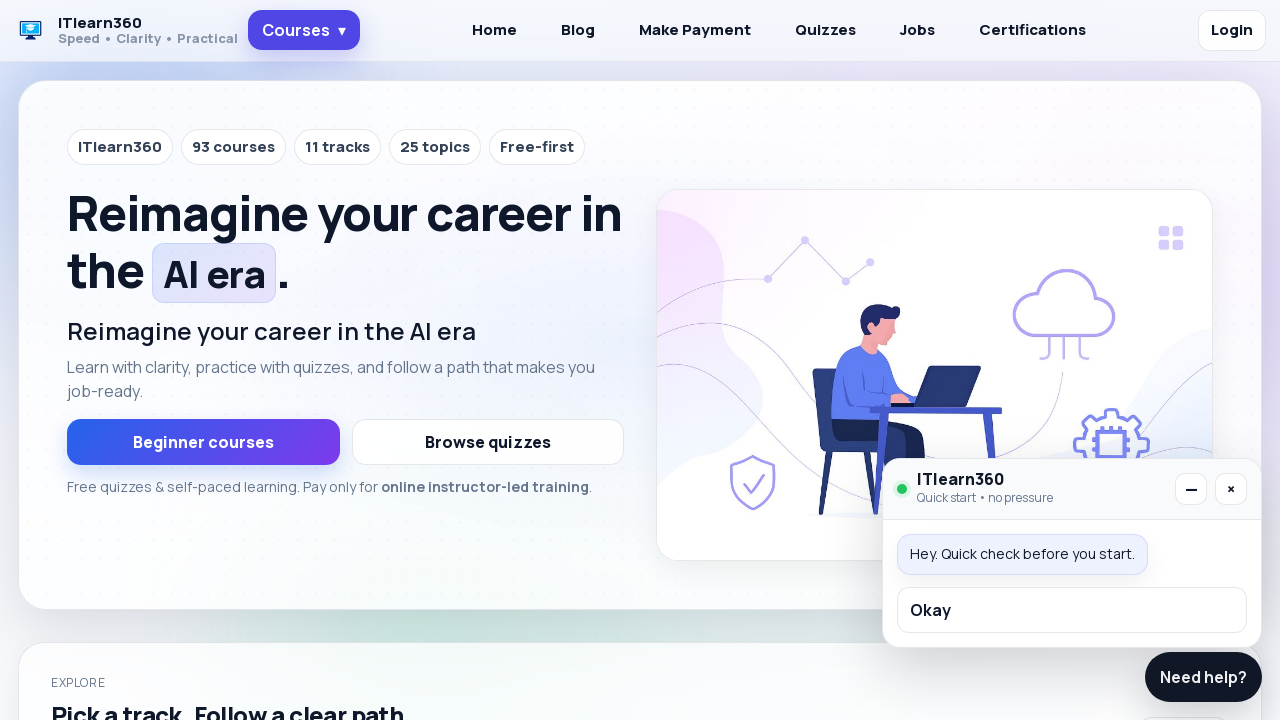

Verified that 36 links are present on the page
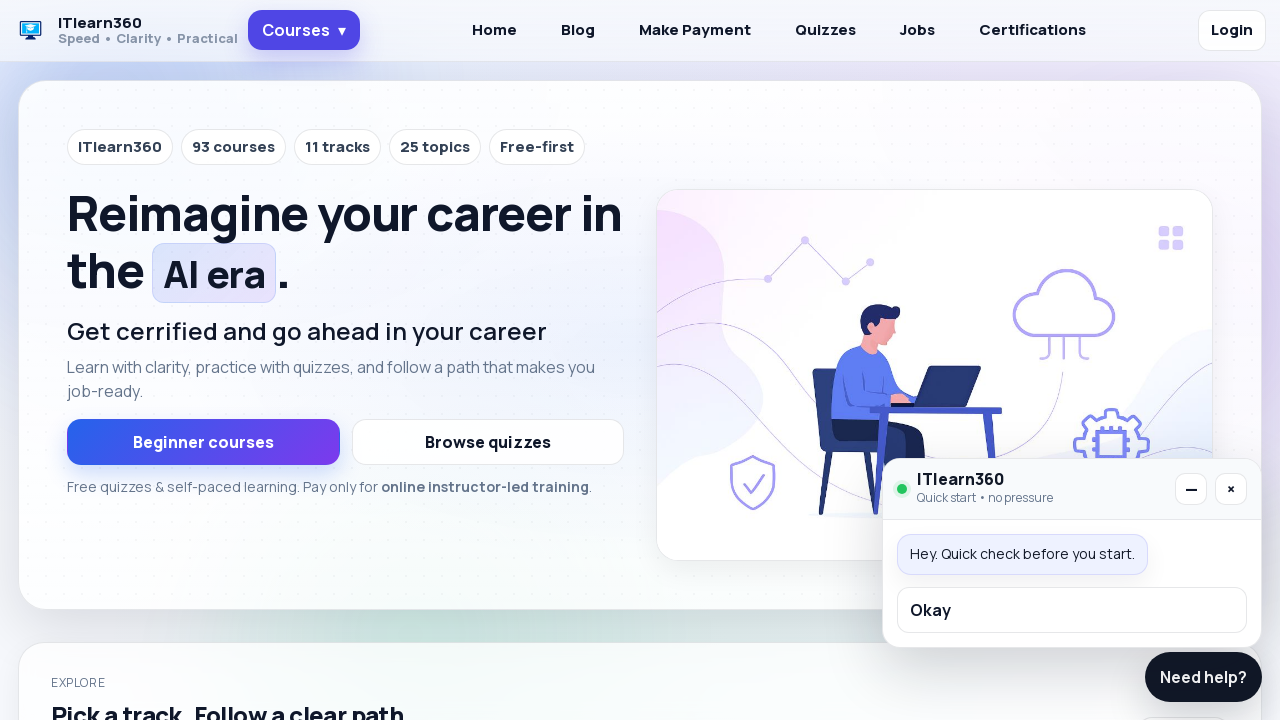

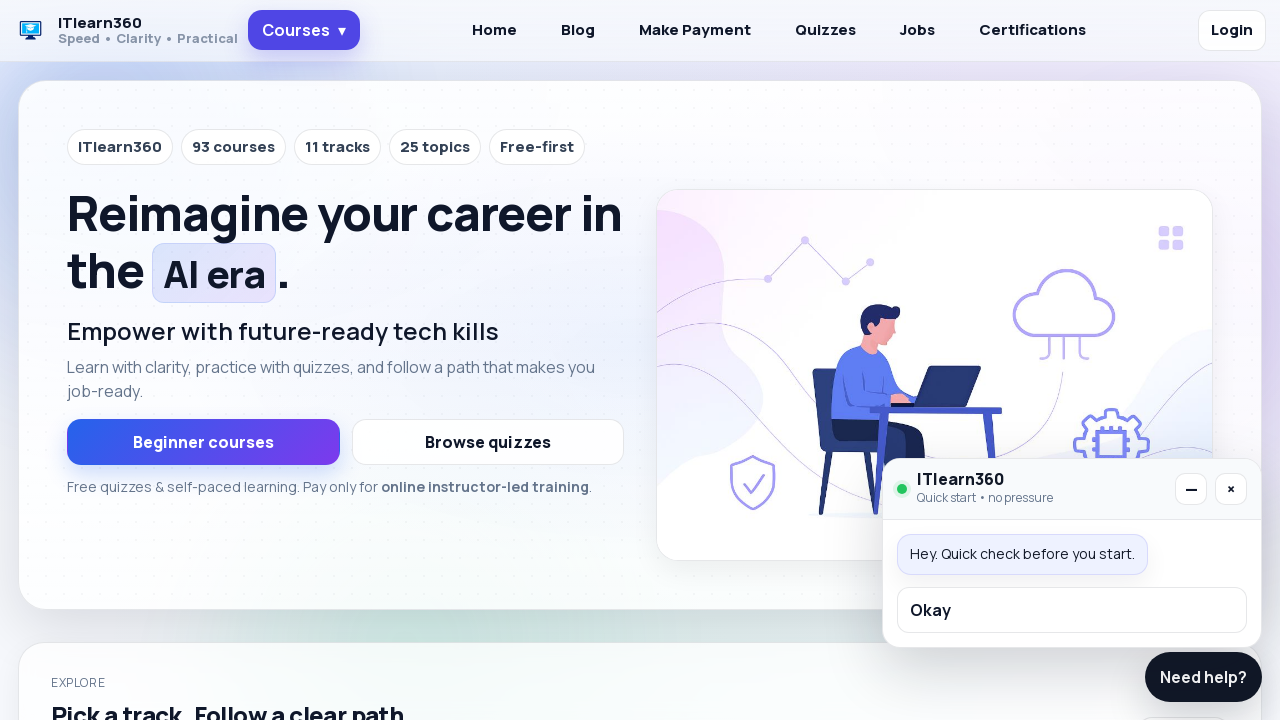